Tests that the Clear completed button displays correct text after marking an item complete

Starting URL: https://demo.playwright.dev/todomvc

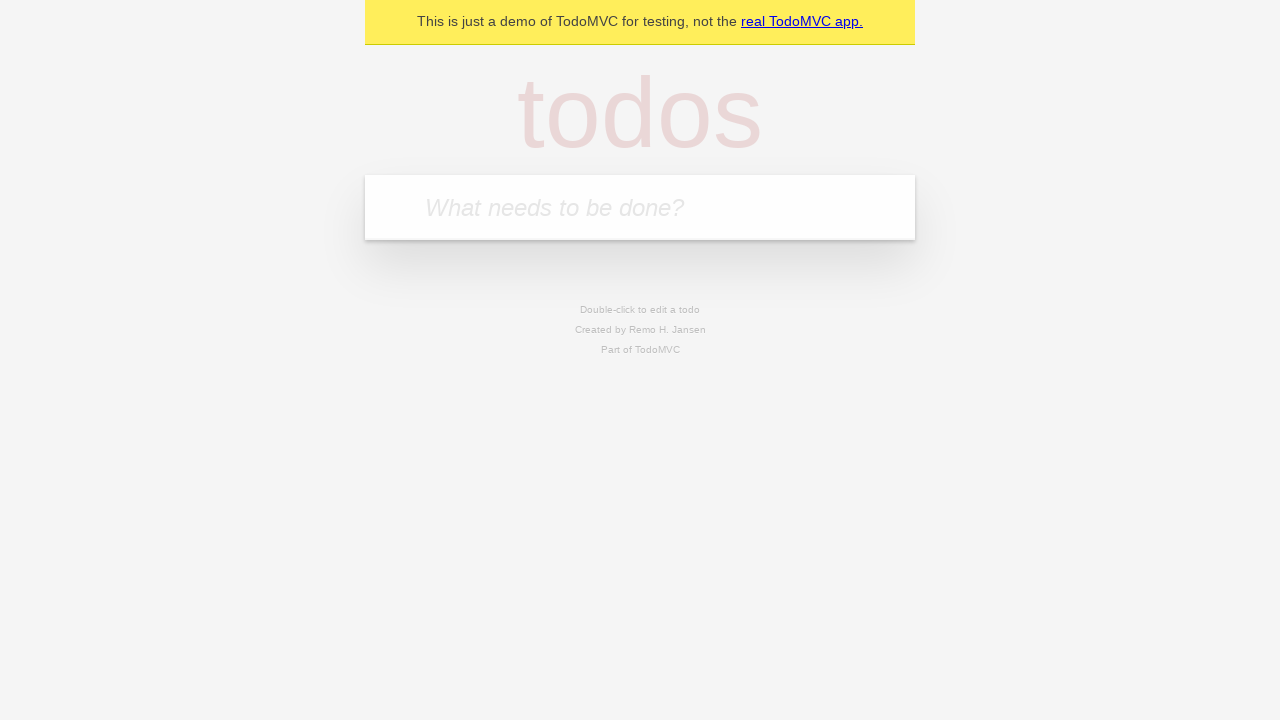

Filled todo input with 'buy some cheese' on internal:attr=[placeholder="What needs to be done?"i]
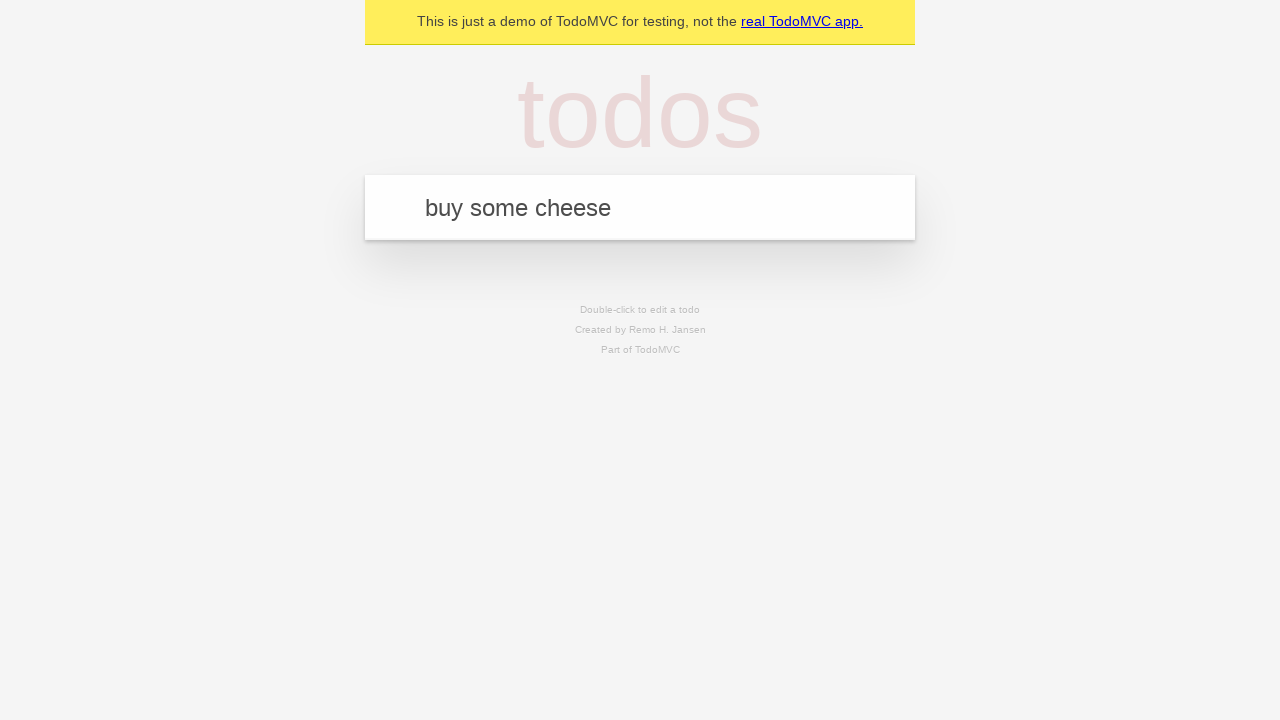

Pressed Enter to add first todo item on internal:attr=[placeholder="What needs to be done?"i]
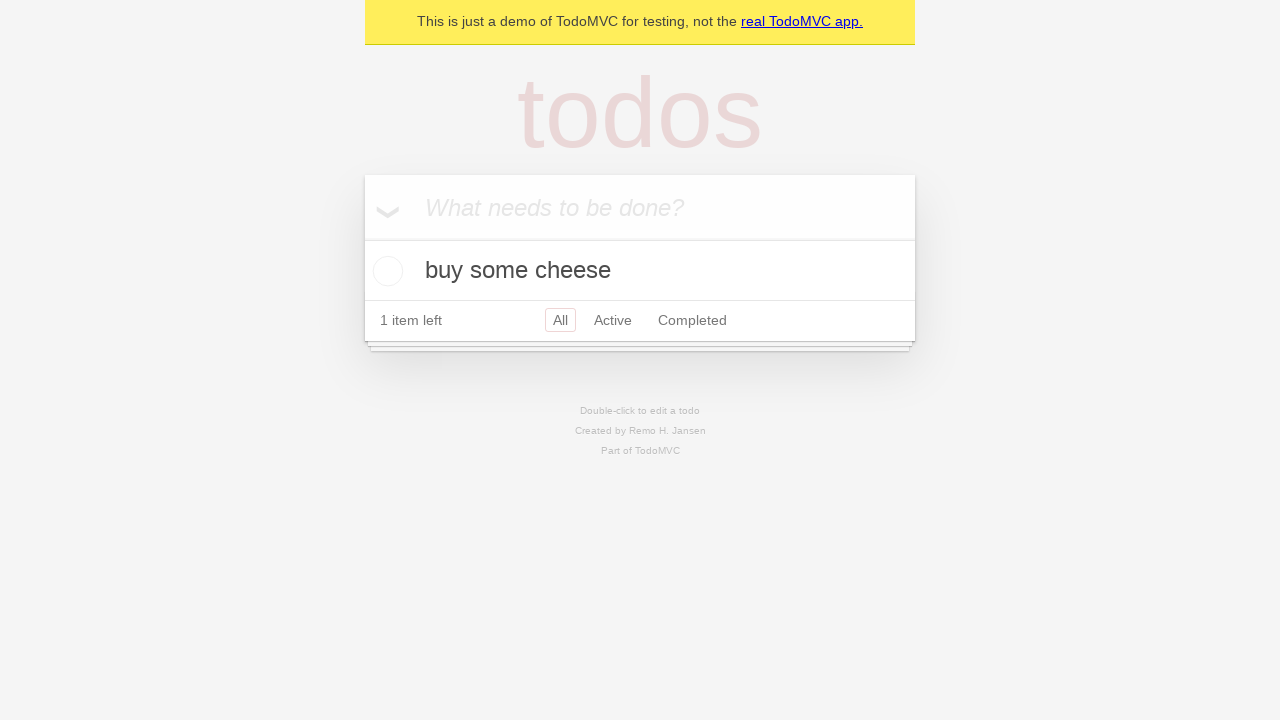

Filled todo input with 'feed the cat' on internal:attr=[placeholder="What needs to be done?"i]
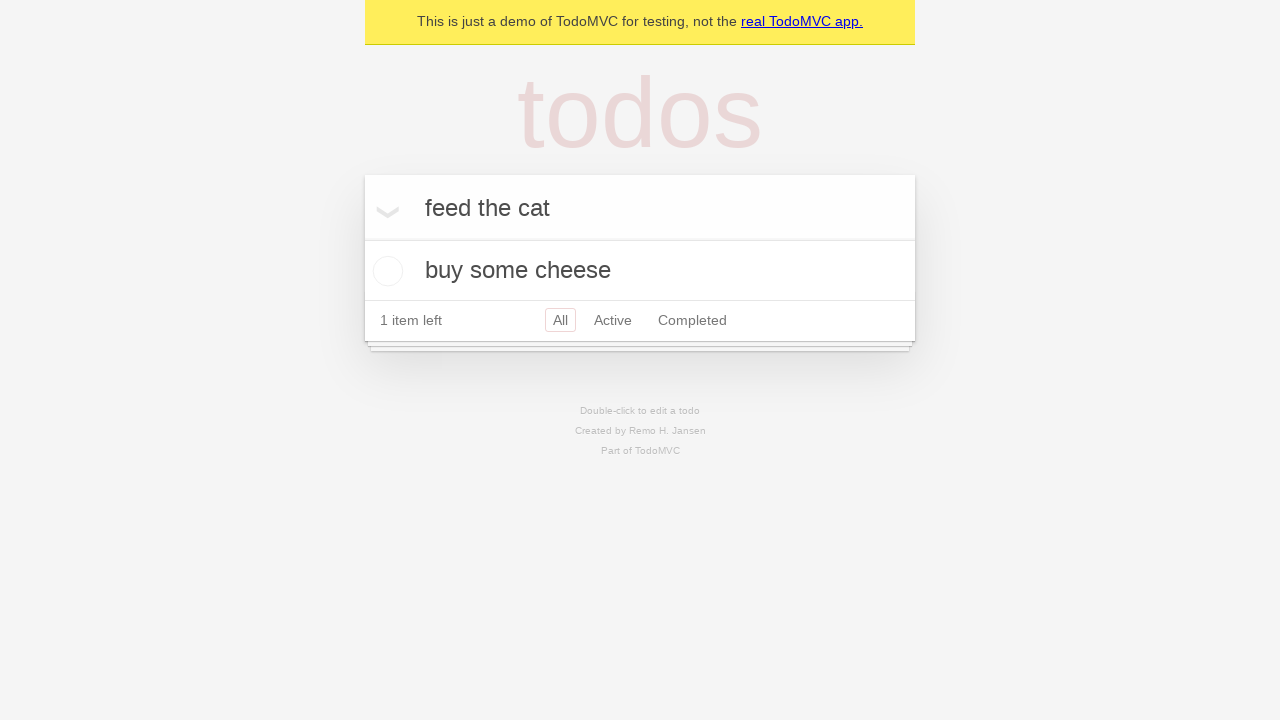

Pressed Enter to add second todo item on internal:attr=[placeholder="What needs to be done?"i]
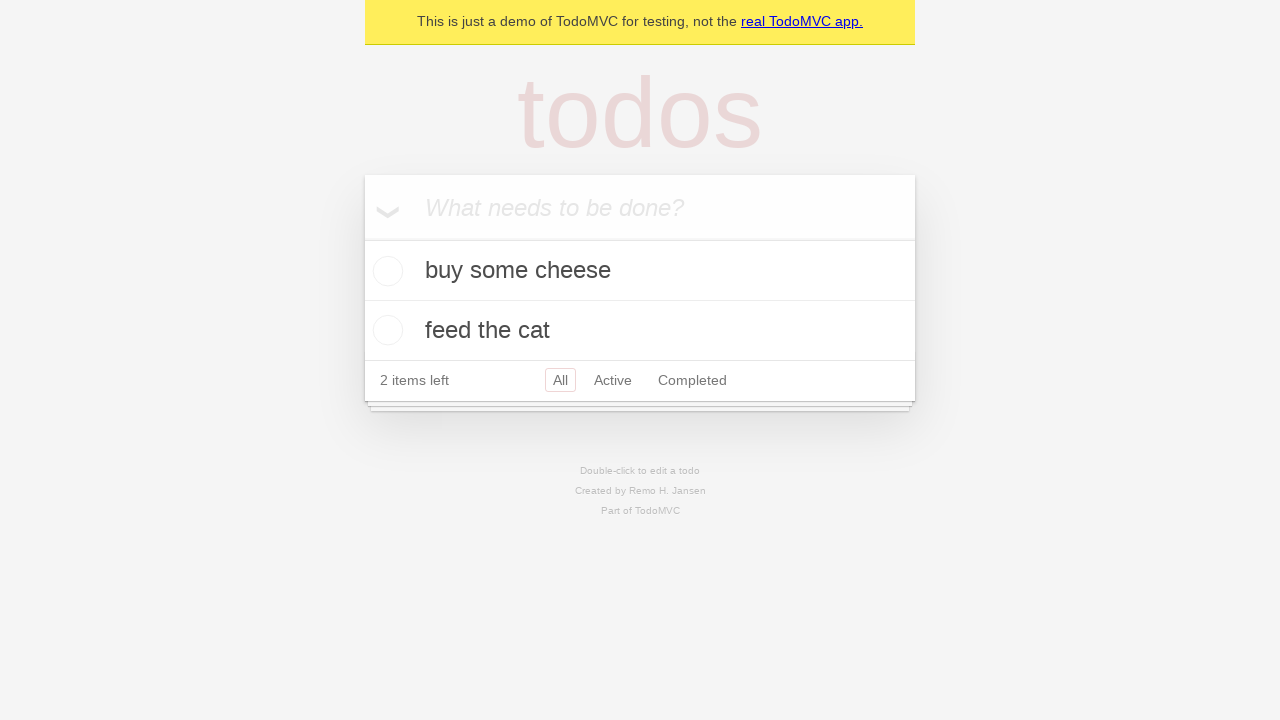

Filled todo input with 'book a doctors appointment' on internal:attr=[placeholder="What needs to be done?"i]
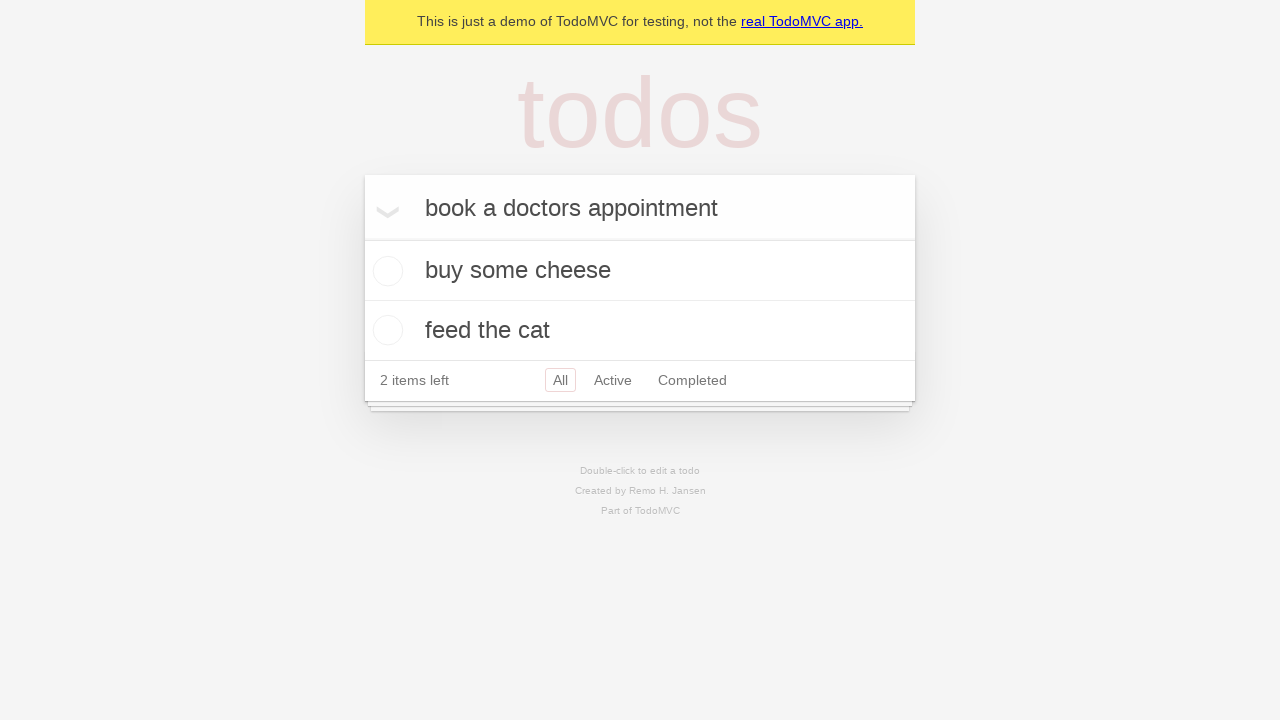

Pressed Enter to add third todo item on internal:attr=[placeholder="What needs to be done?"i]
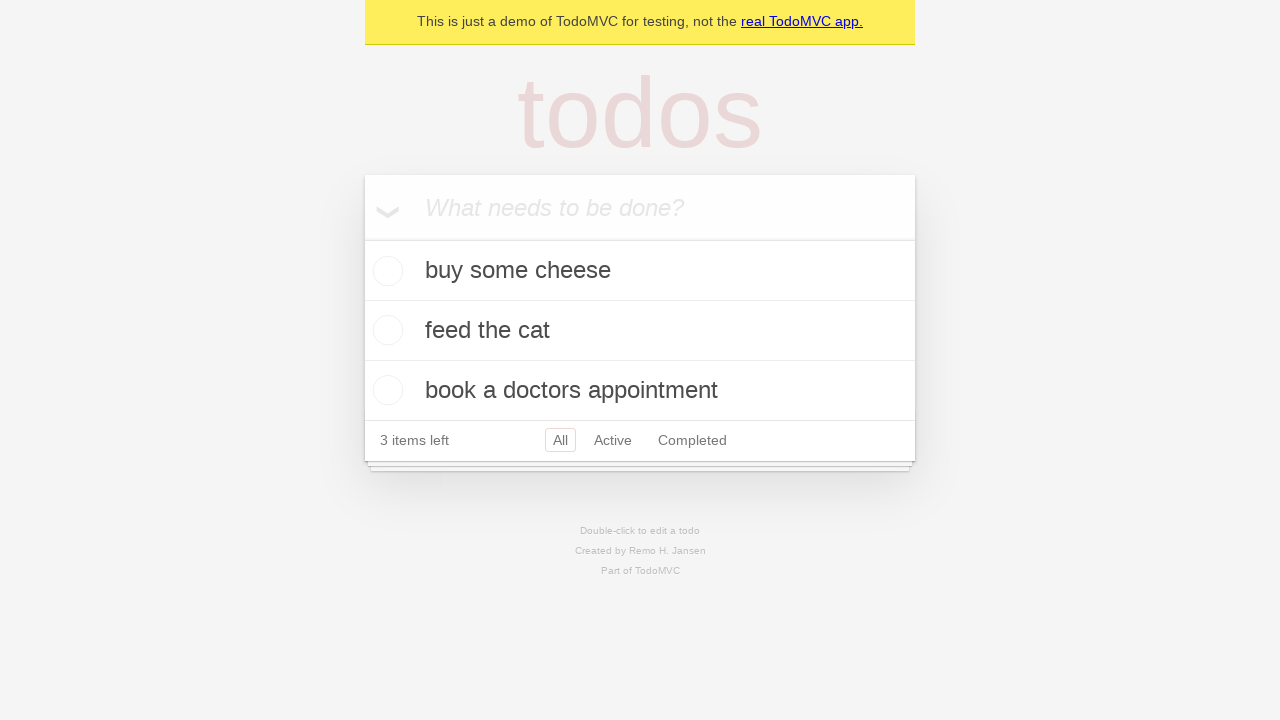

Marked first todo item as complete at (385, 271) on .todo-list li .toggle >> nth=0
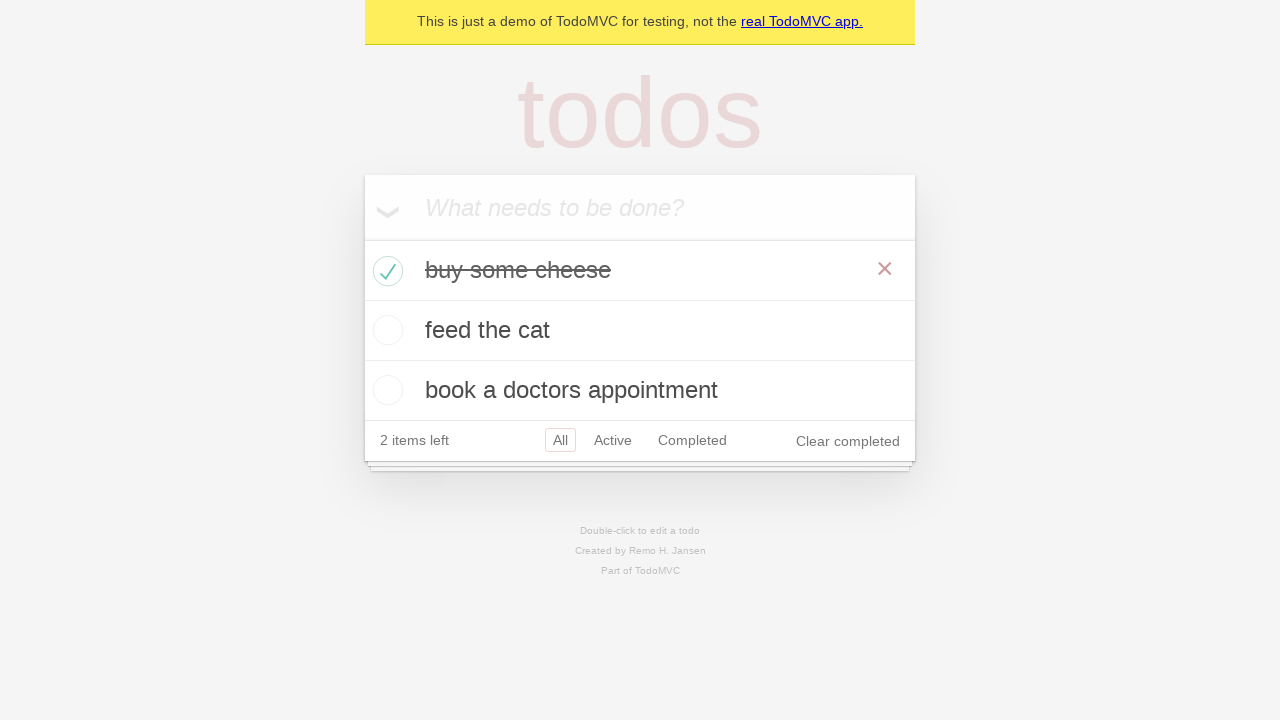

Clear completed button appeared after marking item complete
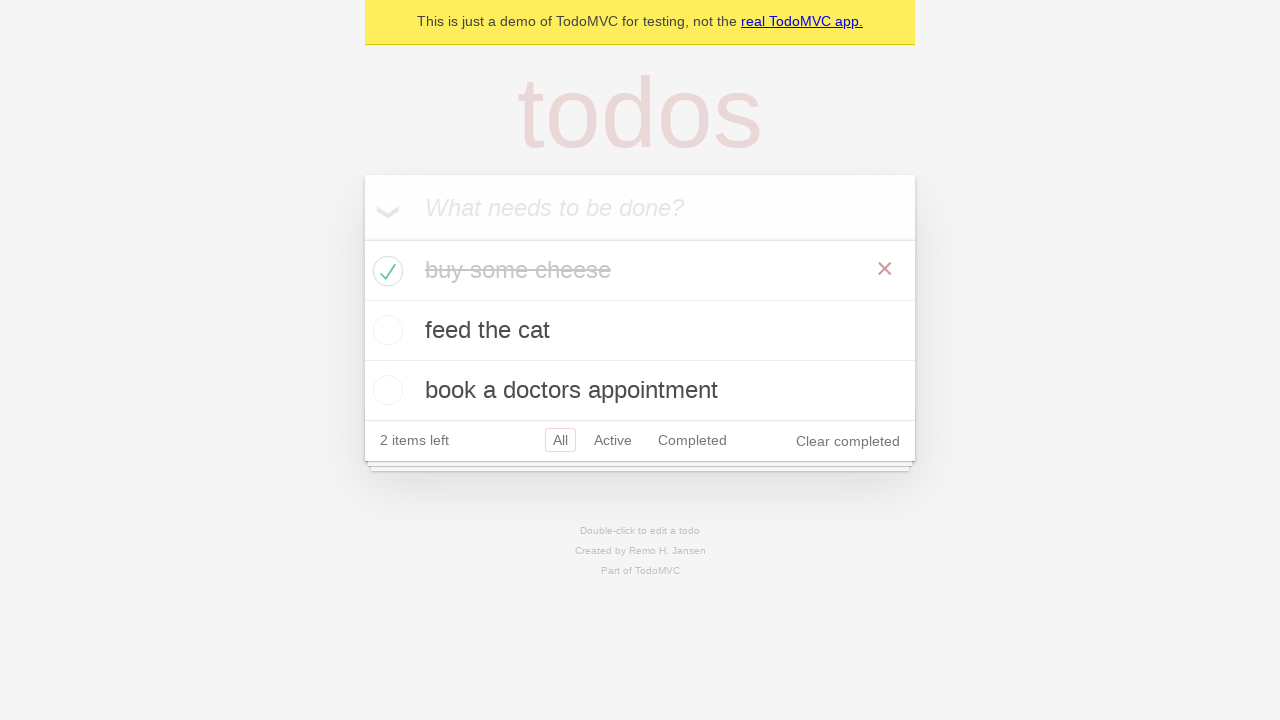

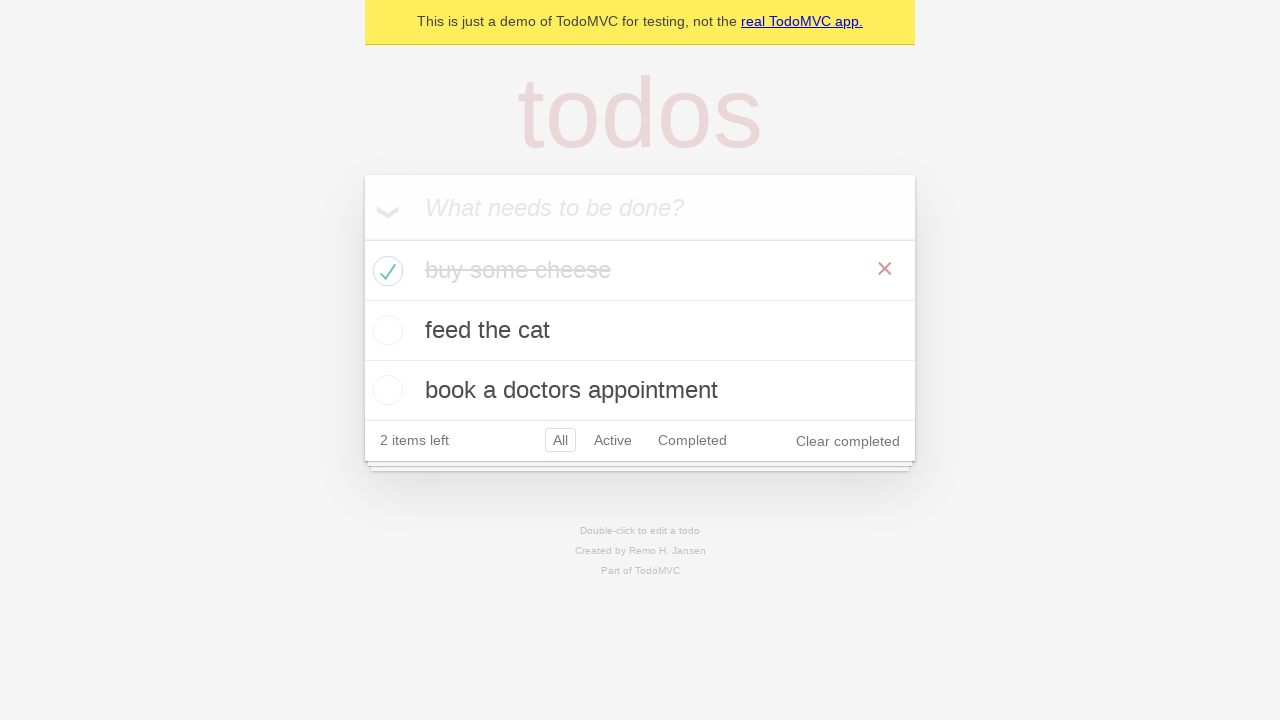